Tests calculator button clicks for 2*2 equals 4

Starting URL: http://mhunterak.github.io/calc.html

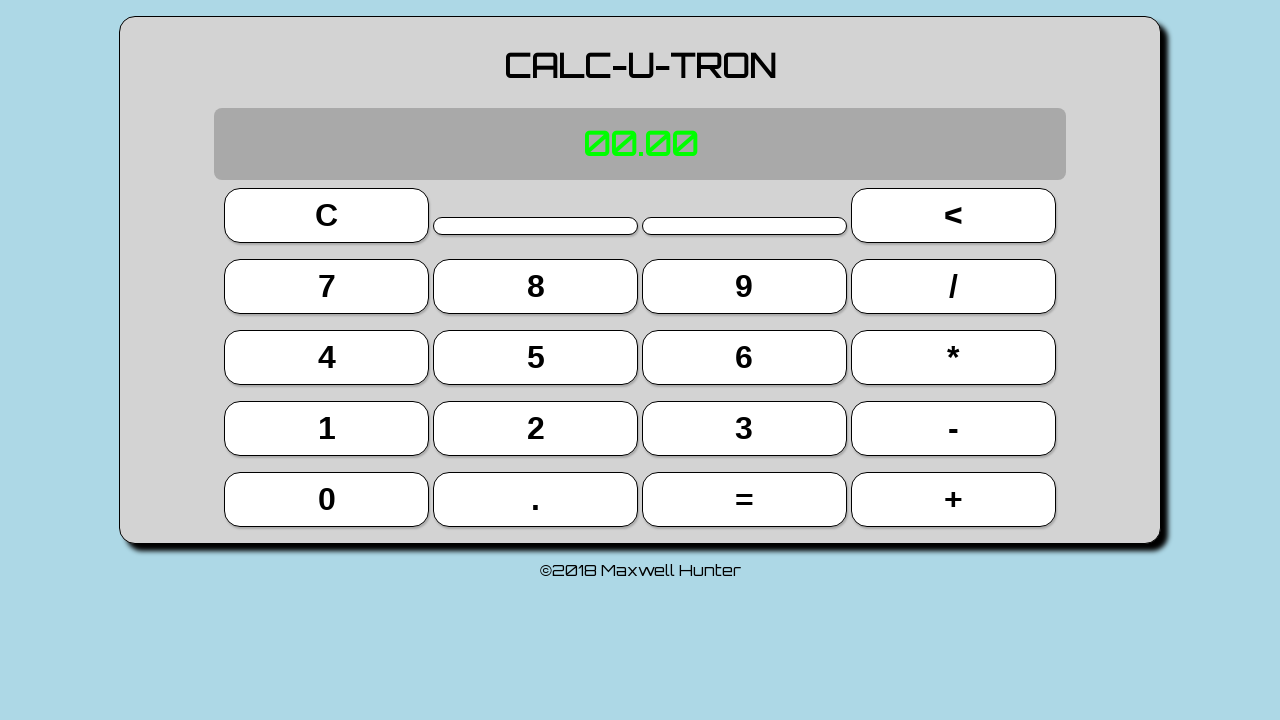

Waited for page to load (domcontentloaded)
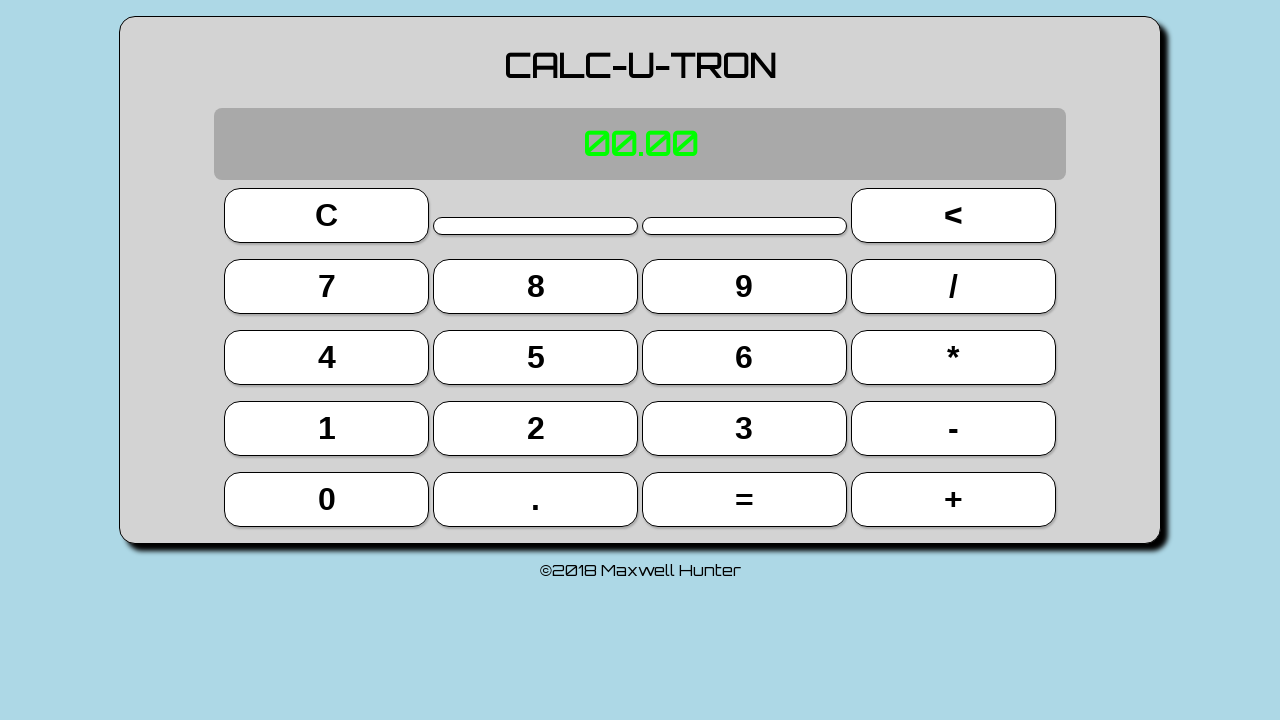

Reloaded page to clear state
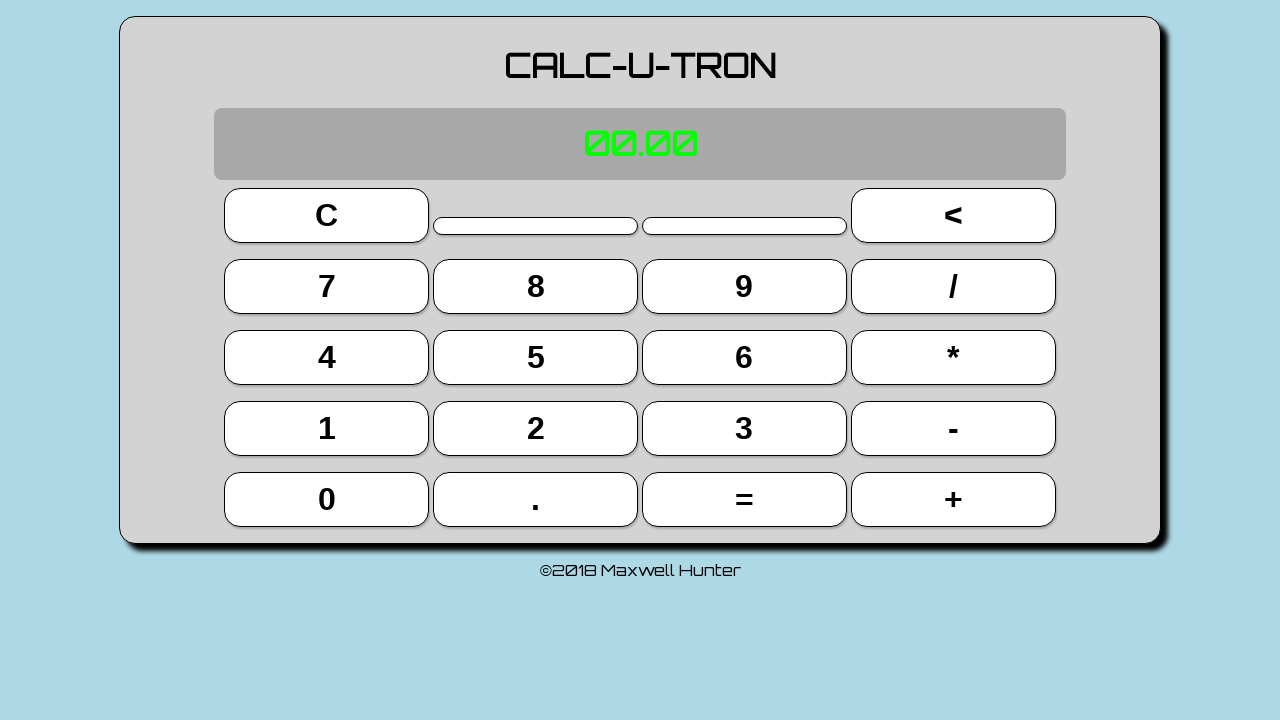

Located calculator buttons (2, *, =)
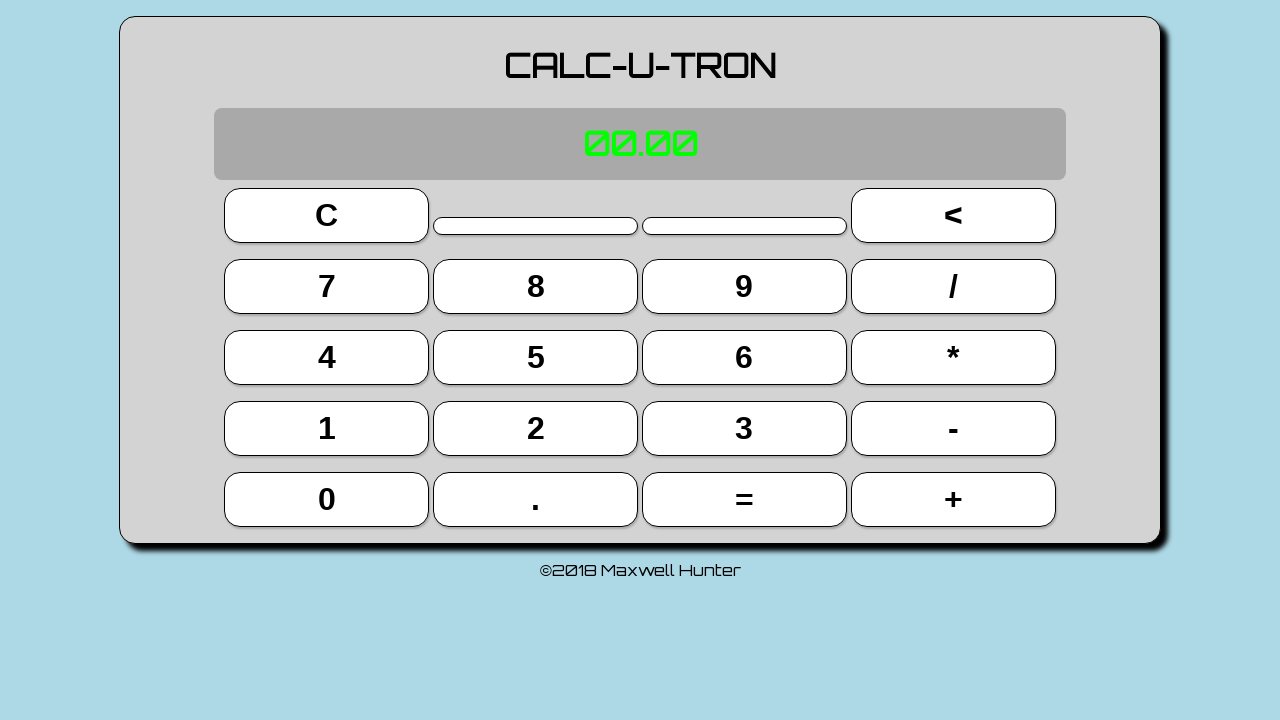

Clicked button 2 at (536, 428) on button >> nth=13
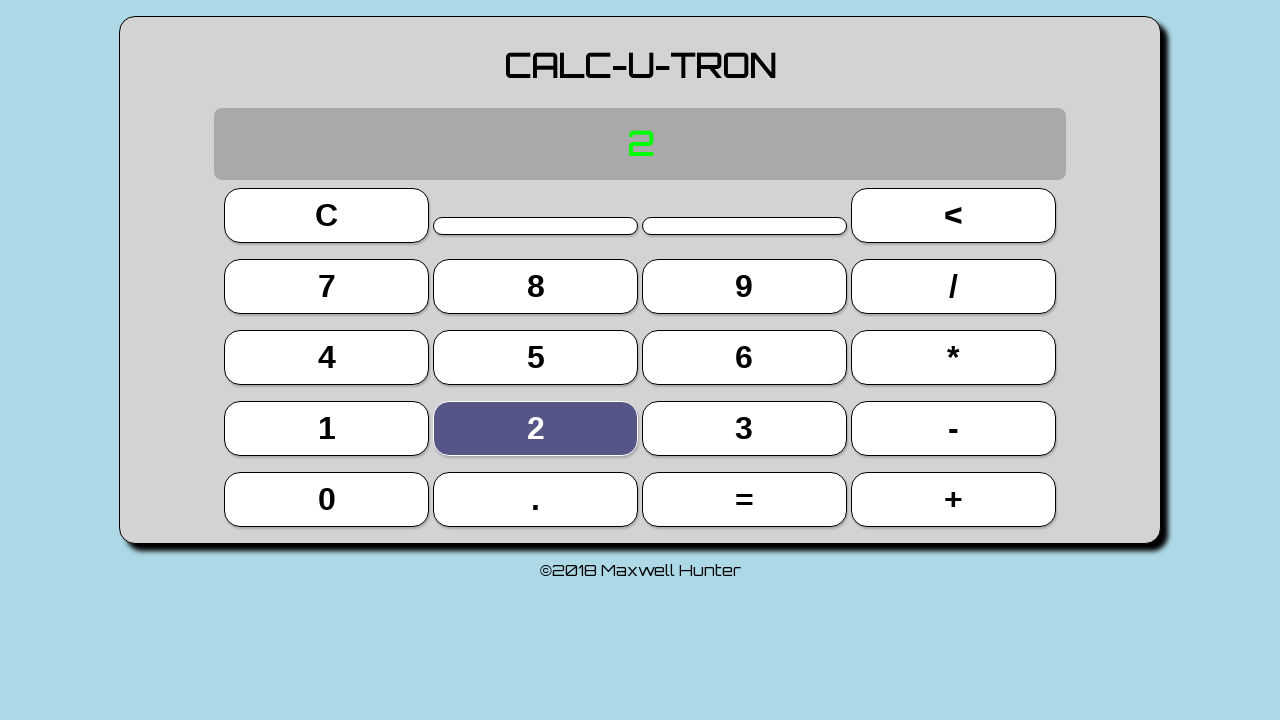

Clicked multiplication button (*) at (953, 357) on button >> nth=11
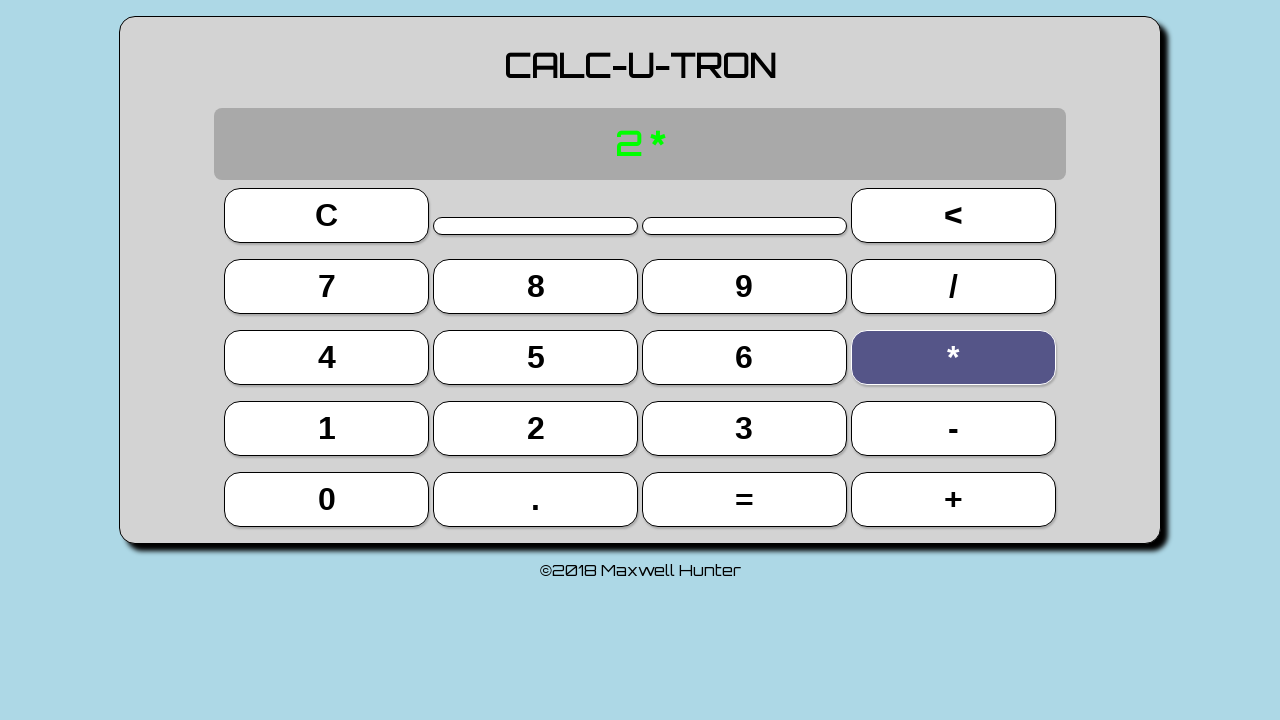

Clicked button 2 again at (536, 428) on button >> nth=13
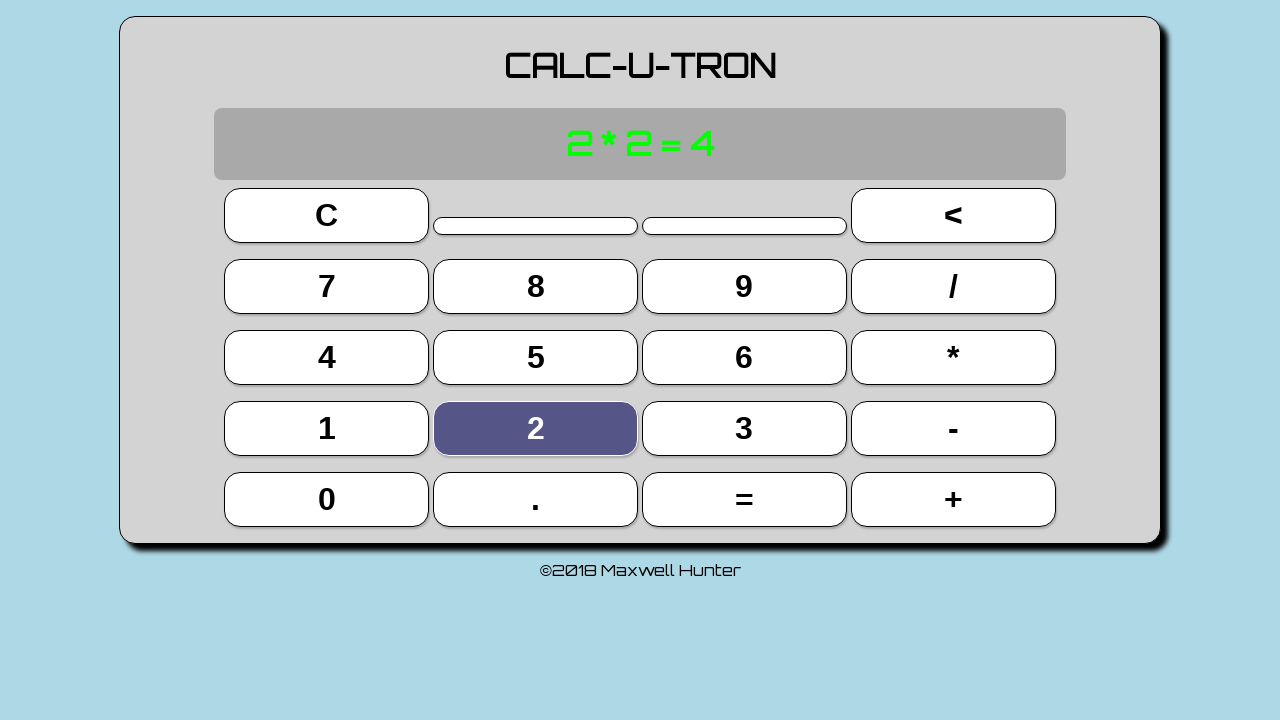

Clicked equals button (=) at (744, 499) on button >> nth=18
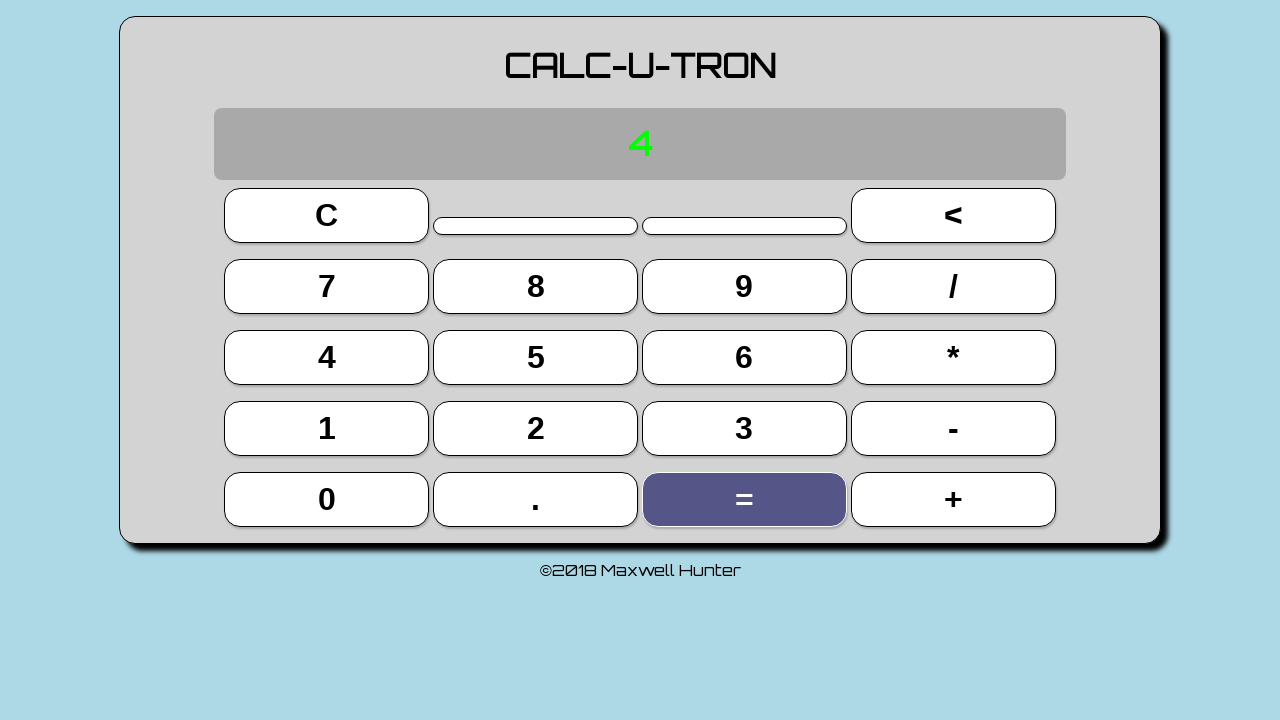

Verified calculator display shows 4
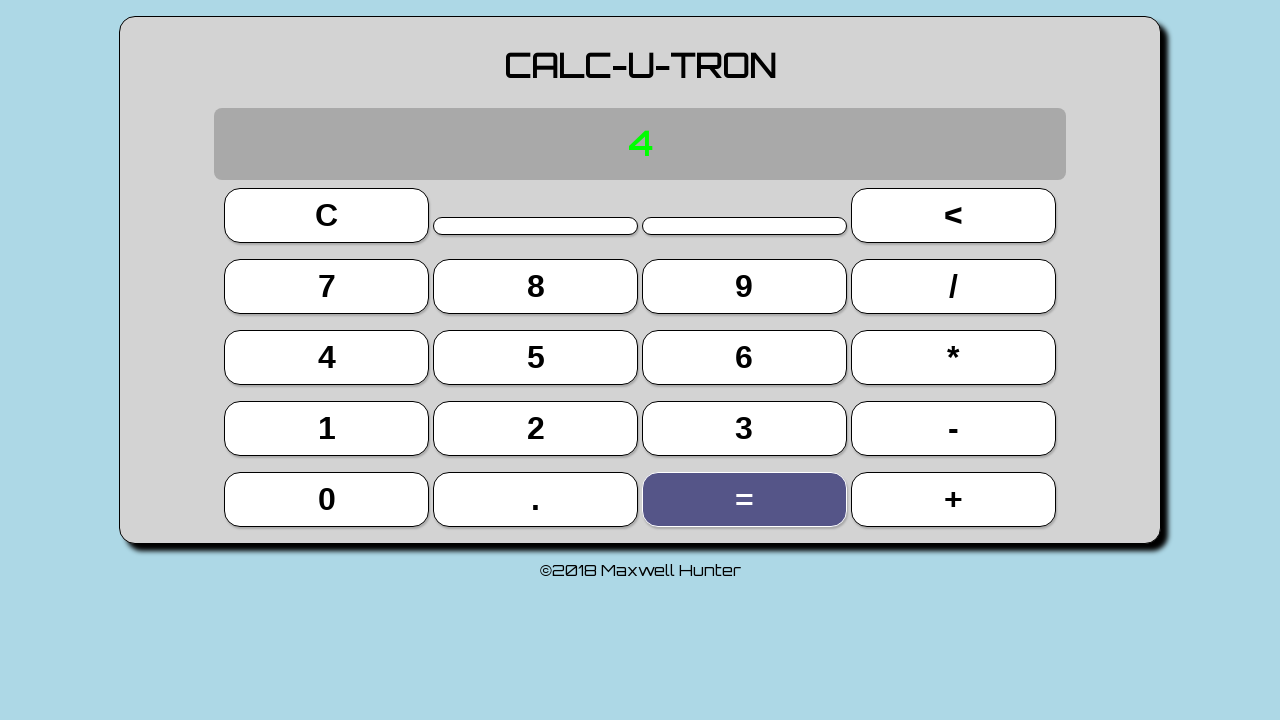

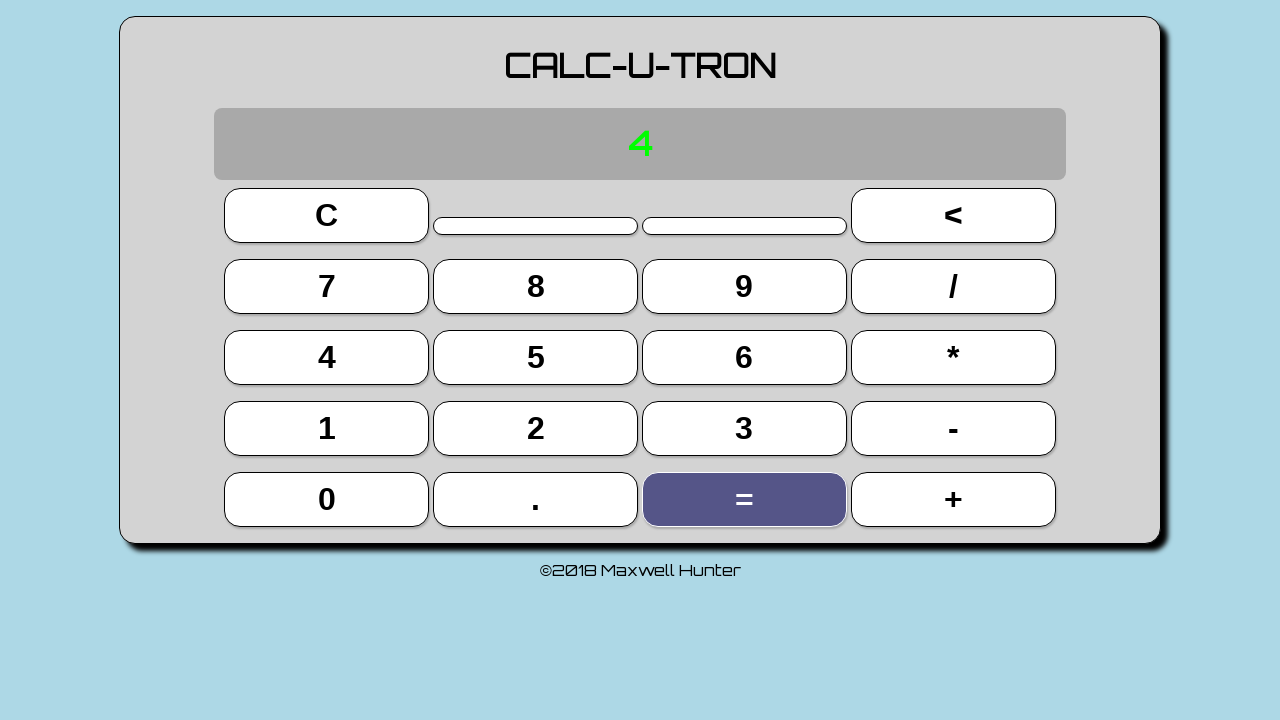